Tests iframe handling by switching between multiple iframes on a demo page, filling form fields (email, password, confirm password) in the first iframe, then switching to a second iframe and filling username and password fields.

Starting URL: https://demoapps.qspiders.com/ui/frames/multiple?sublist=2

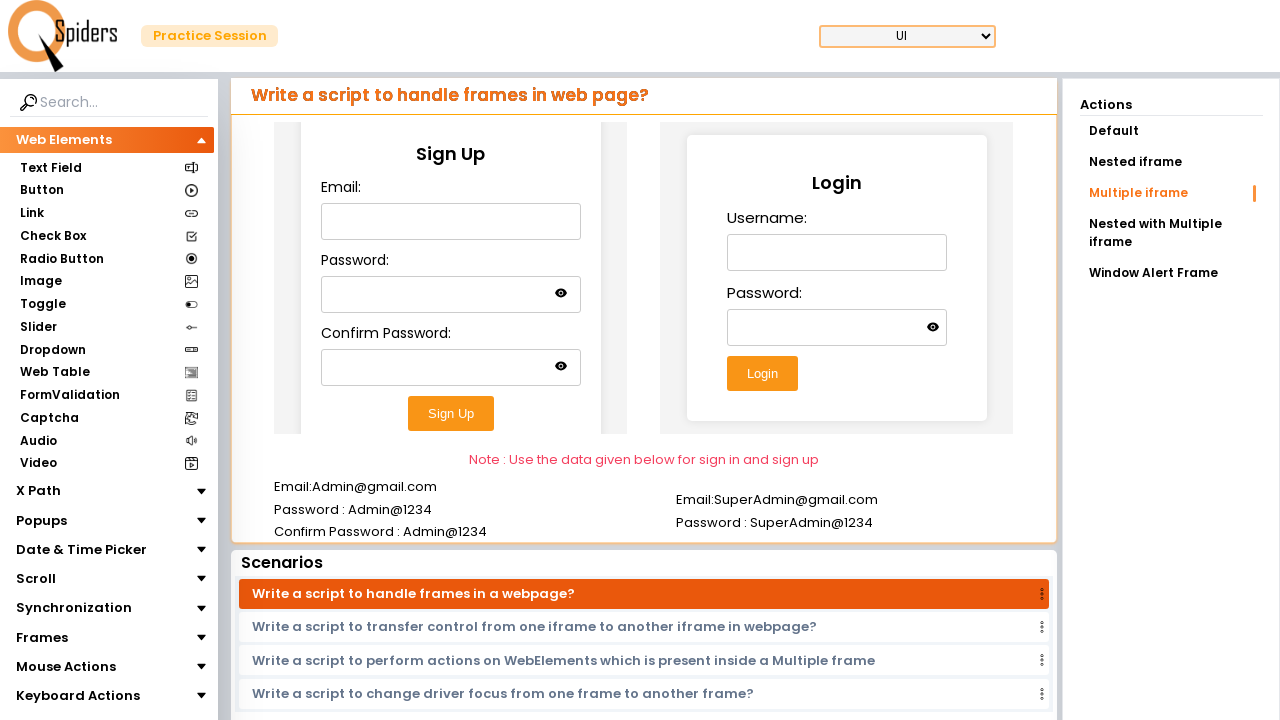

Located first iframe for registration form
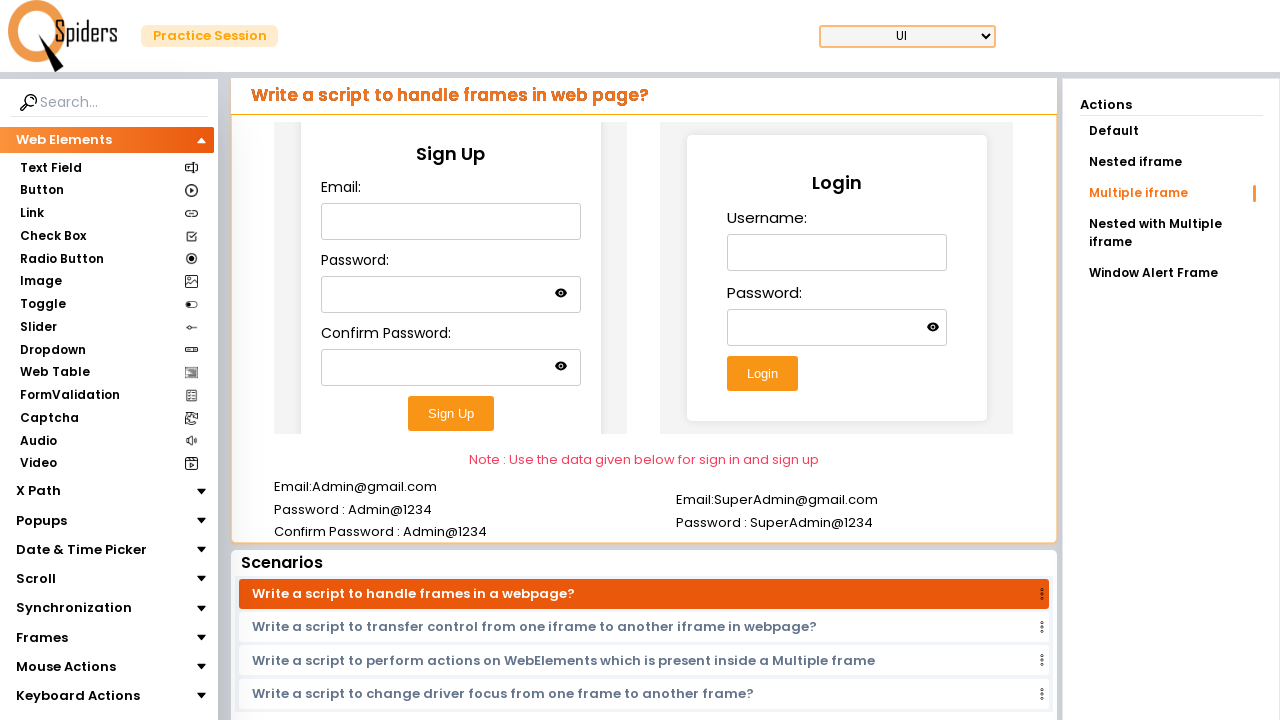

Filled email field in first iframe with 'testuser47@example.com' on (//iframe[@class='w-full h-96'])[1] >> internal:control=enter-frame >> #email
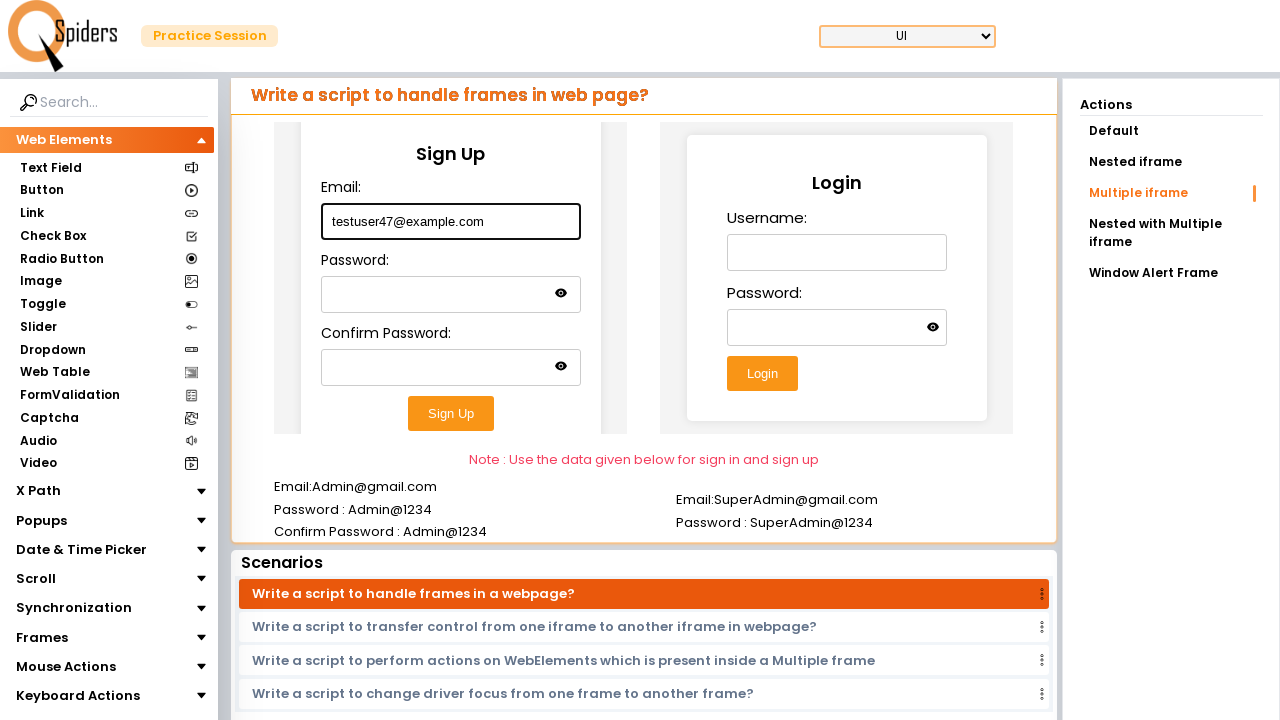

Filled password field in first iframe on (//iframe[@class='w-full h-96'])[1] >> internal:control=enter-frame >> #password
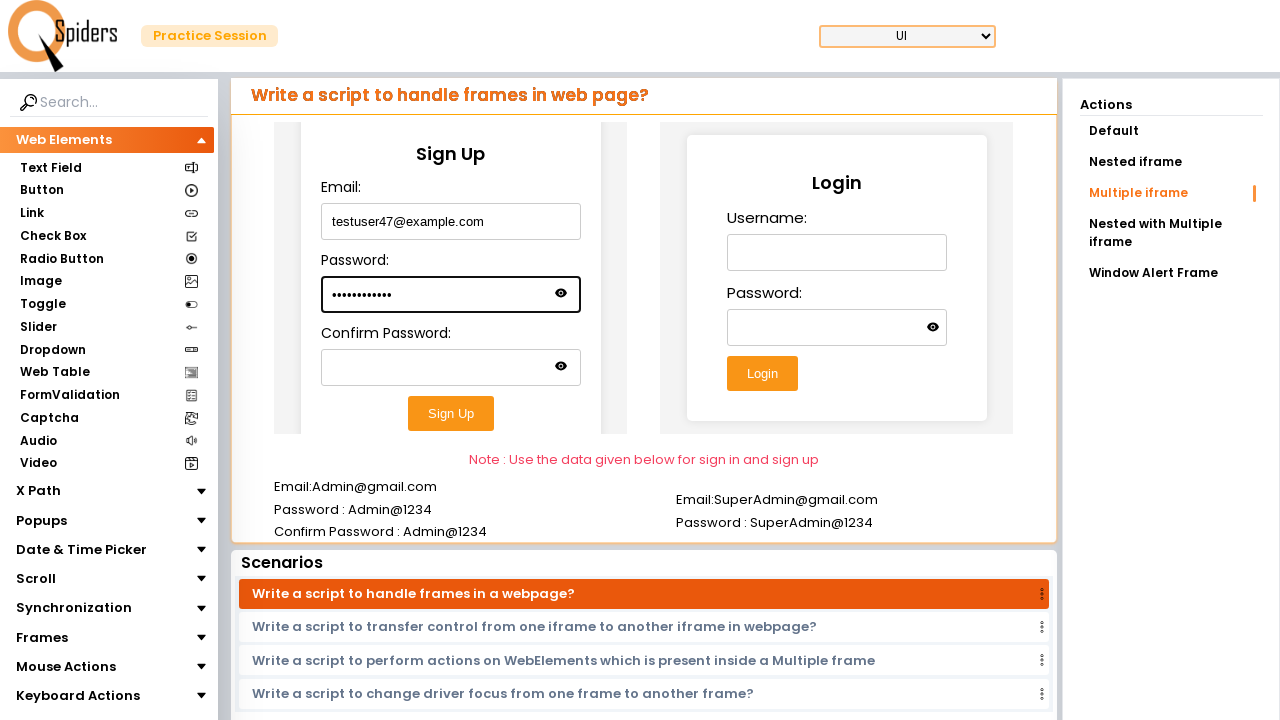

Filled confirm password field in first iframe on (//iframe[@class='w-full h-96'])[1] >> internal:control=enter-frame >> #confirm-
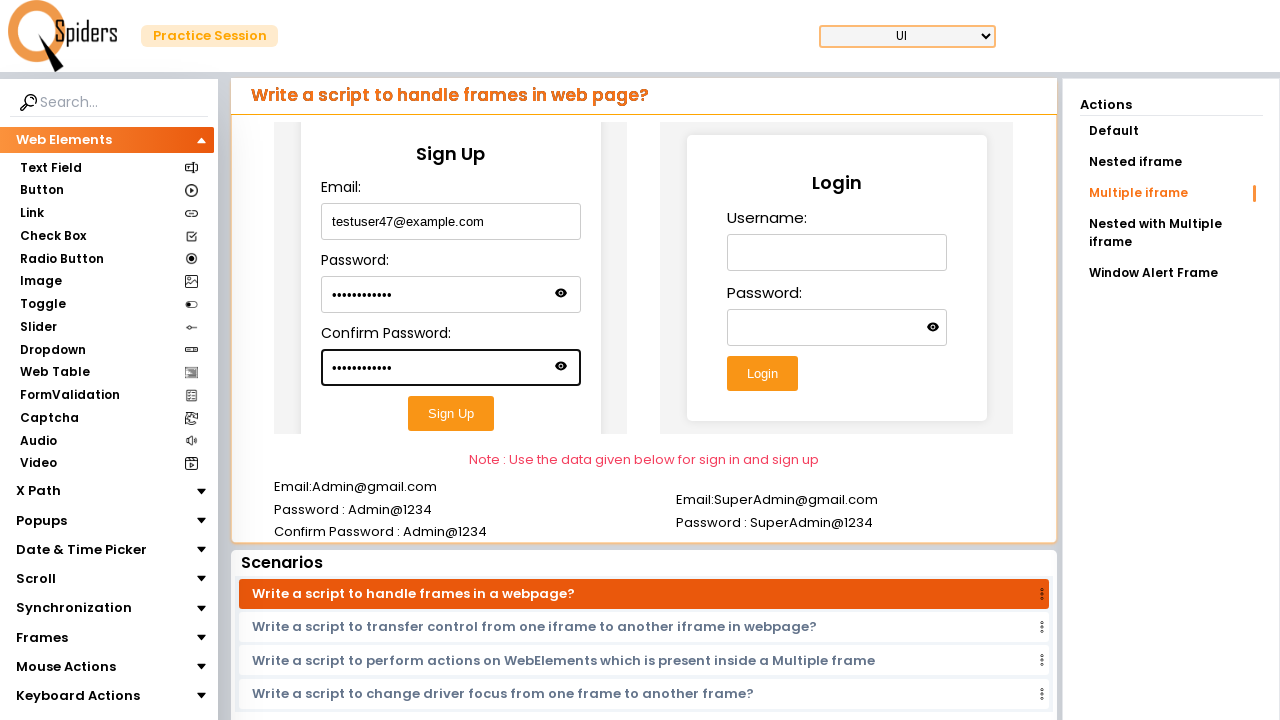

Located second iframe for login form
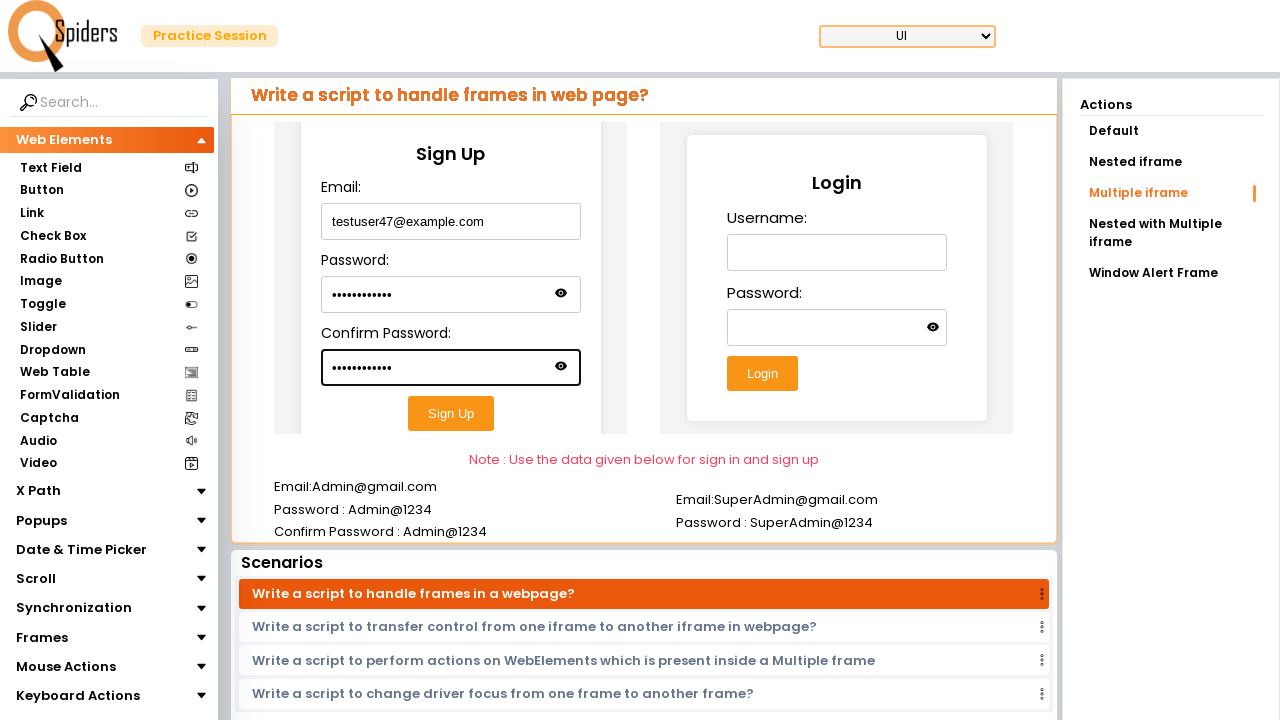

Filled username field in second iframe with 'demouser92@example.com' on (//iframe[@class='w-full h-96'])[2] >> internal:control=enter-frame >> #username
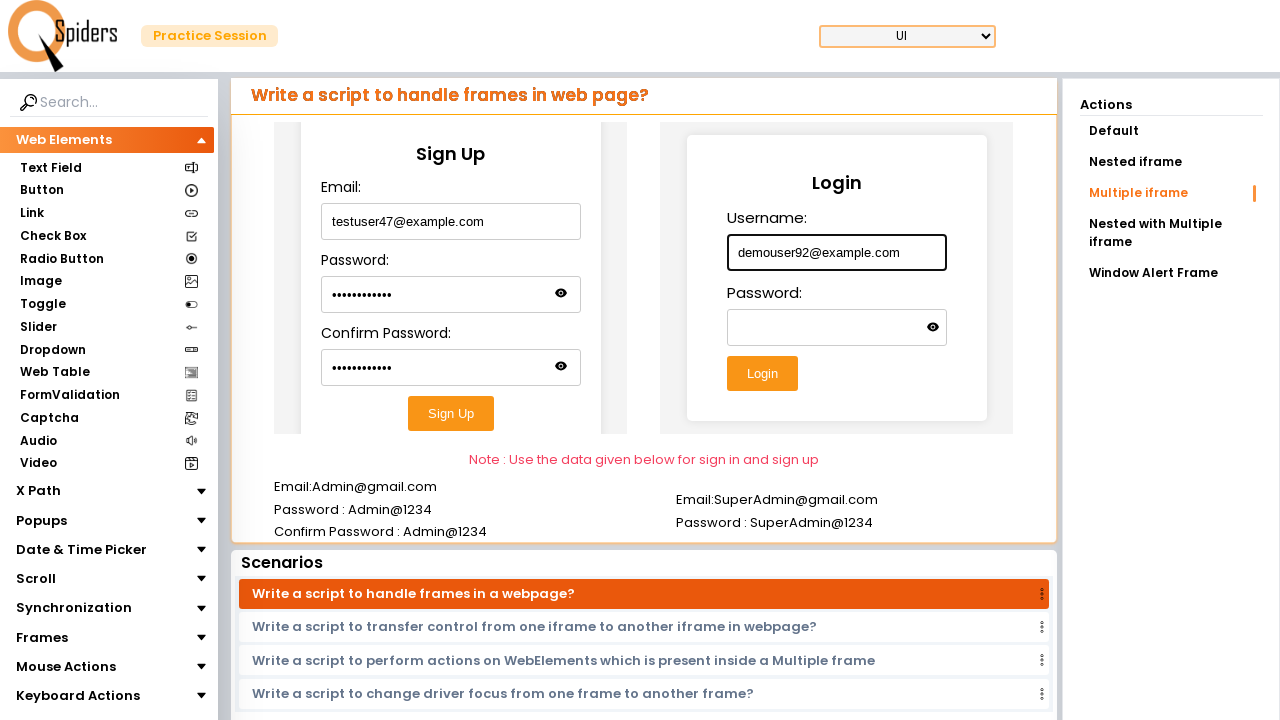

Filled password field in second iframe on (//iframe[@class='w-full h-96'])[2] >> internal:control=enter-frame >> #password
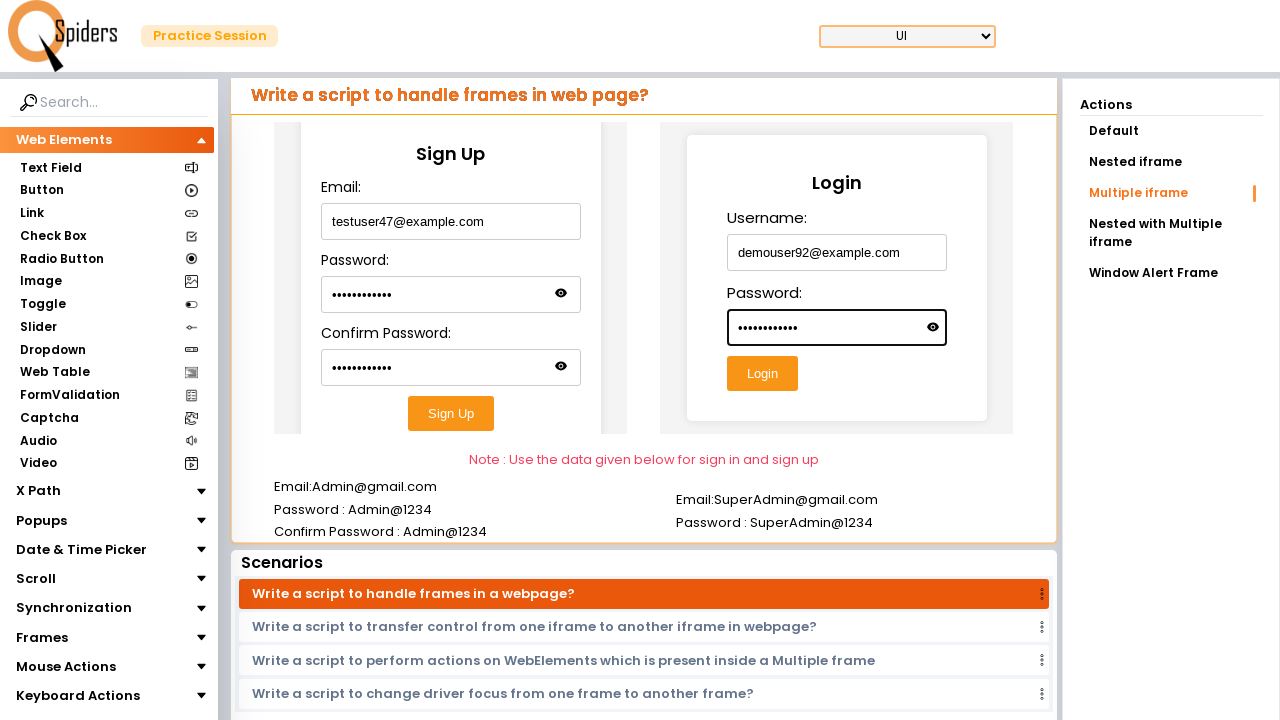

Waited 1000ms to confirm all fields are filled
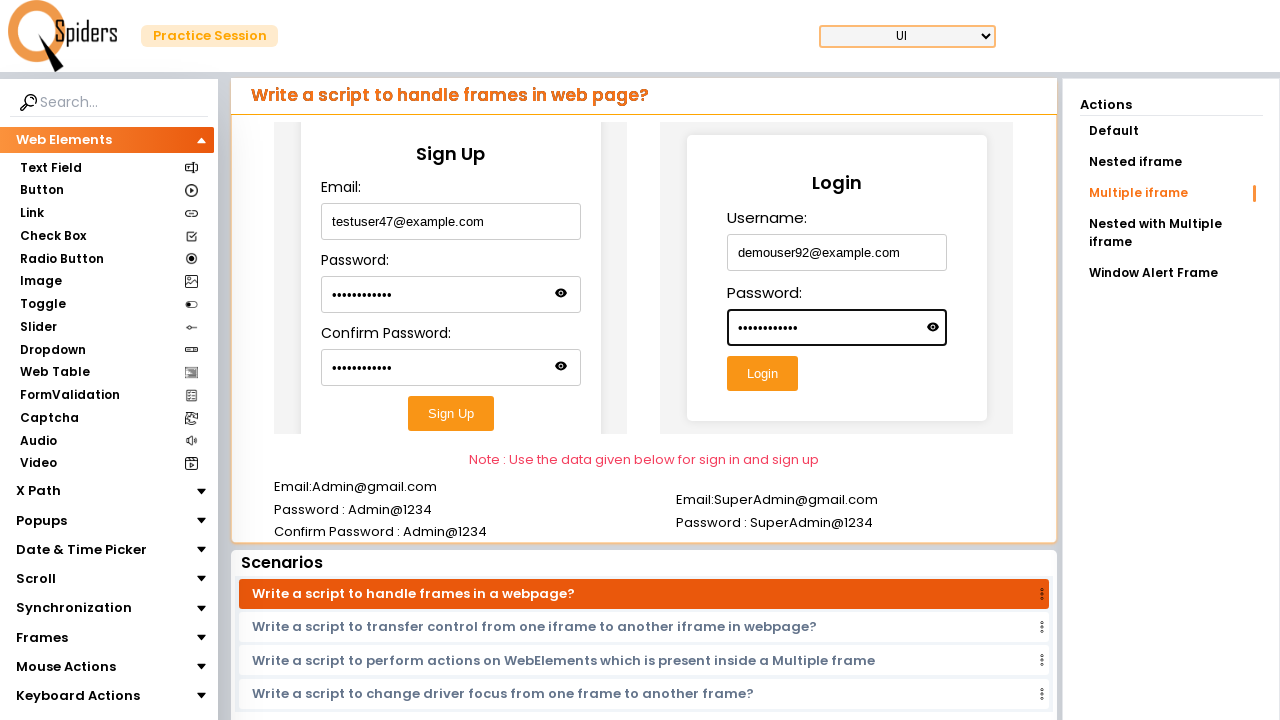

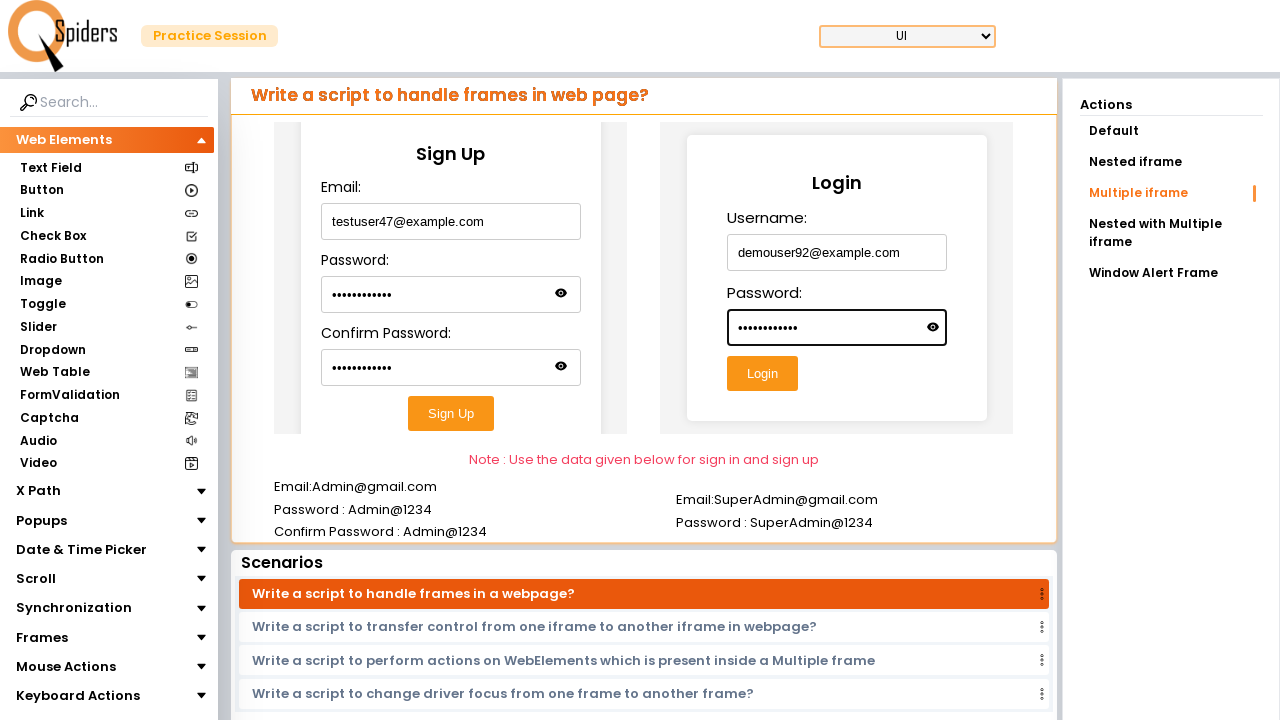